Tests that clicking the OpenAPI link navigates to the API docs page

Starting URL: https://parabank.parasoft.com/parabank/admin.htm

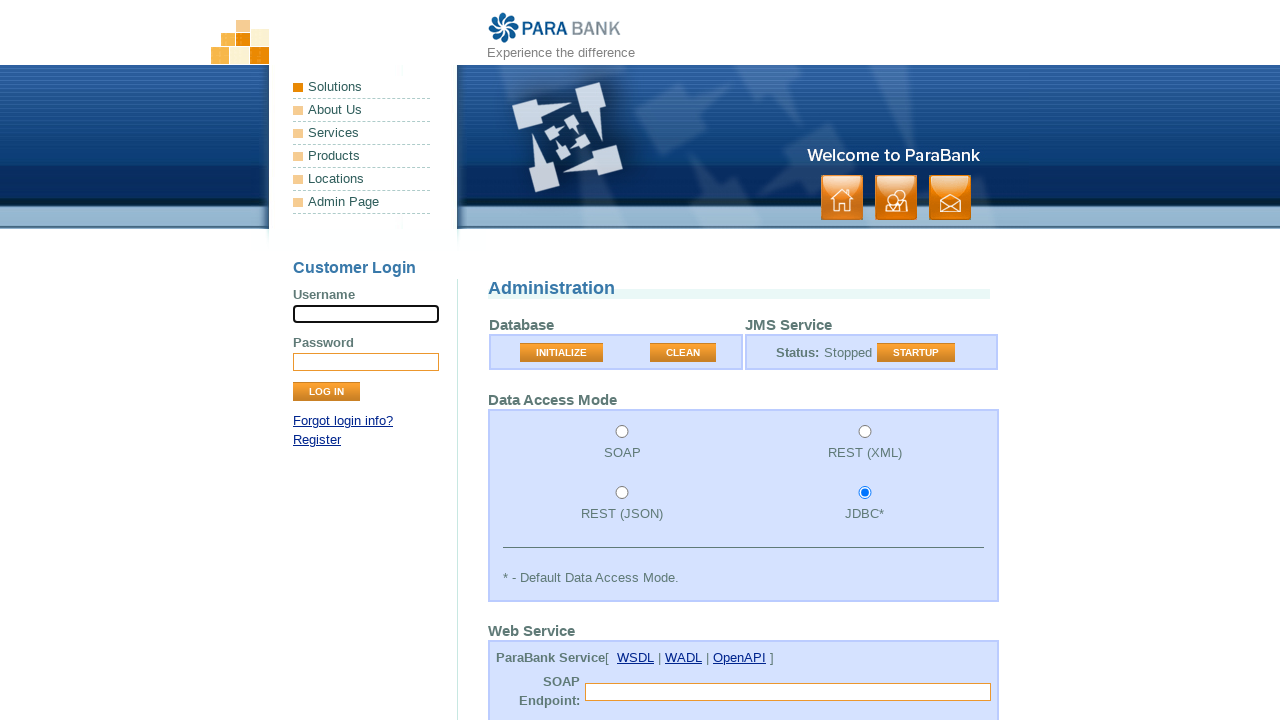

Clicked the first OpenAPI link at (740, 658) on internal:role=link[name="OpenAPI"i] >> nth=0
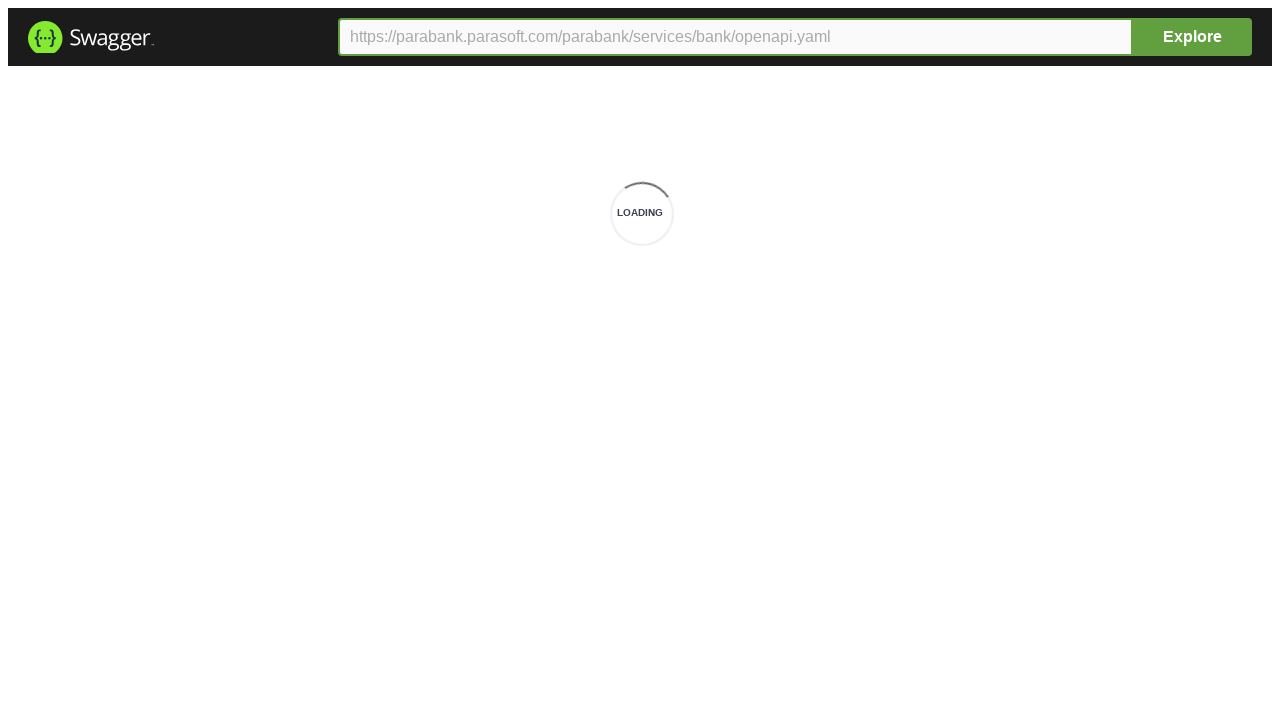

Navigated to api-docs/index.html after OpenAPI click
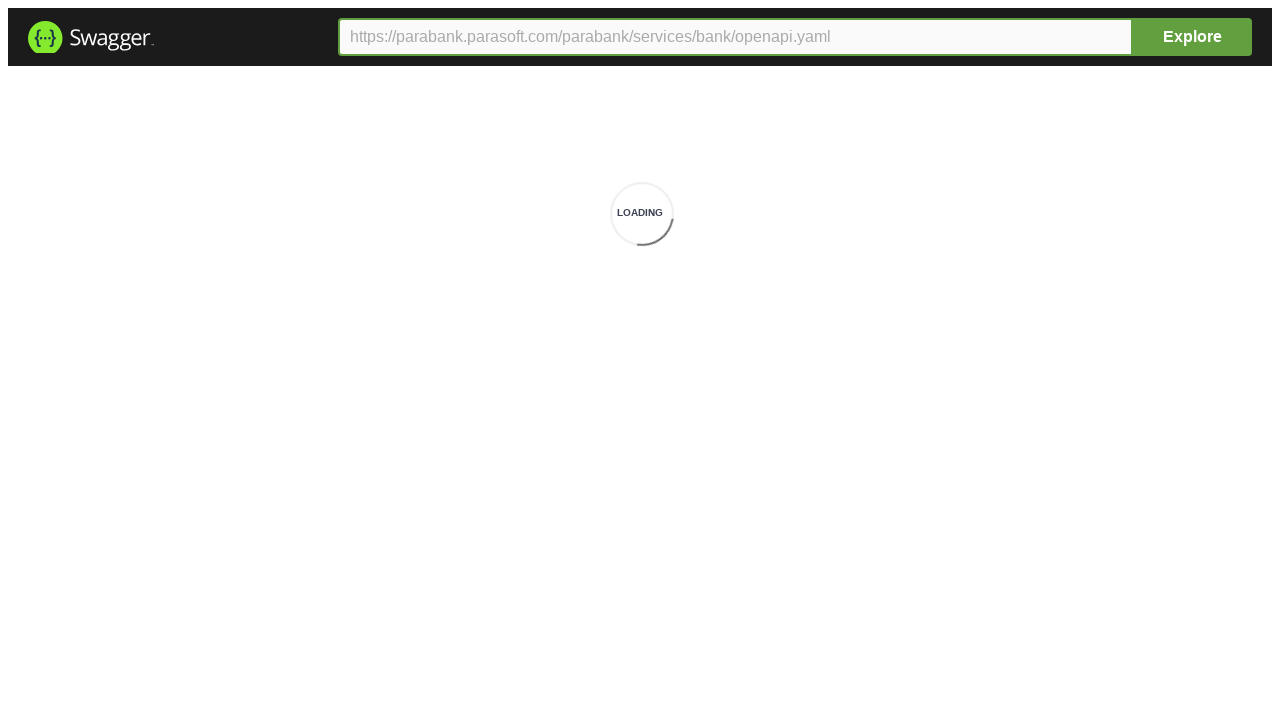

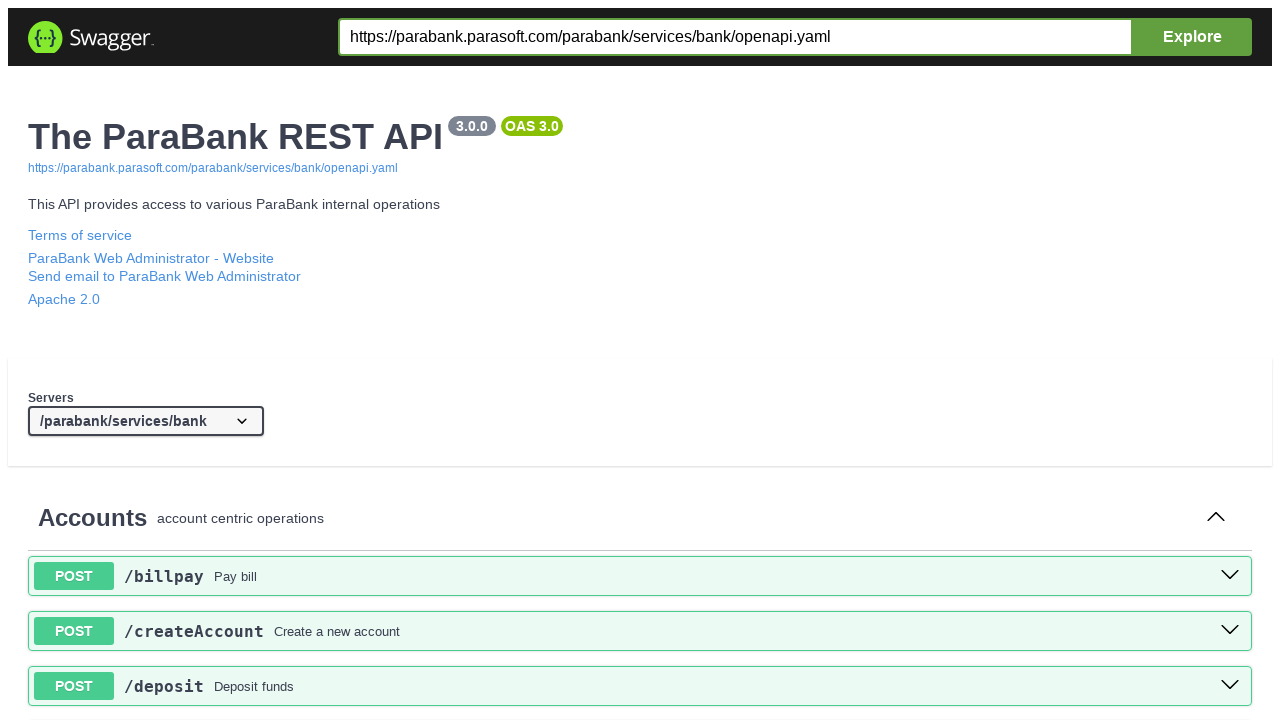